Tests the search functionality on the LambdaTest Selenium Playground table demo by searching for "New York" and validating the displayed results count matches expected values.

Starting URL: https://www.lambdatest.com/selenium-playground/table-sort-search-demo

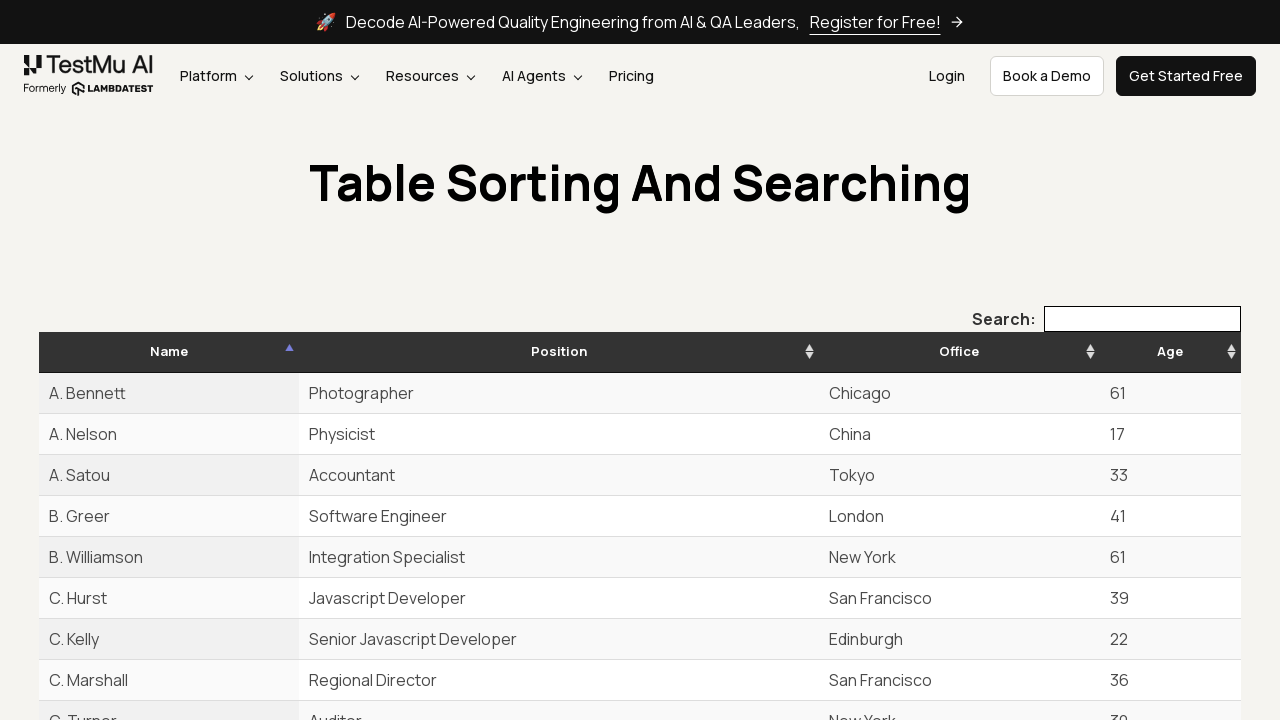

Table element loaded and visible
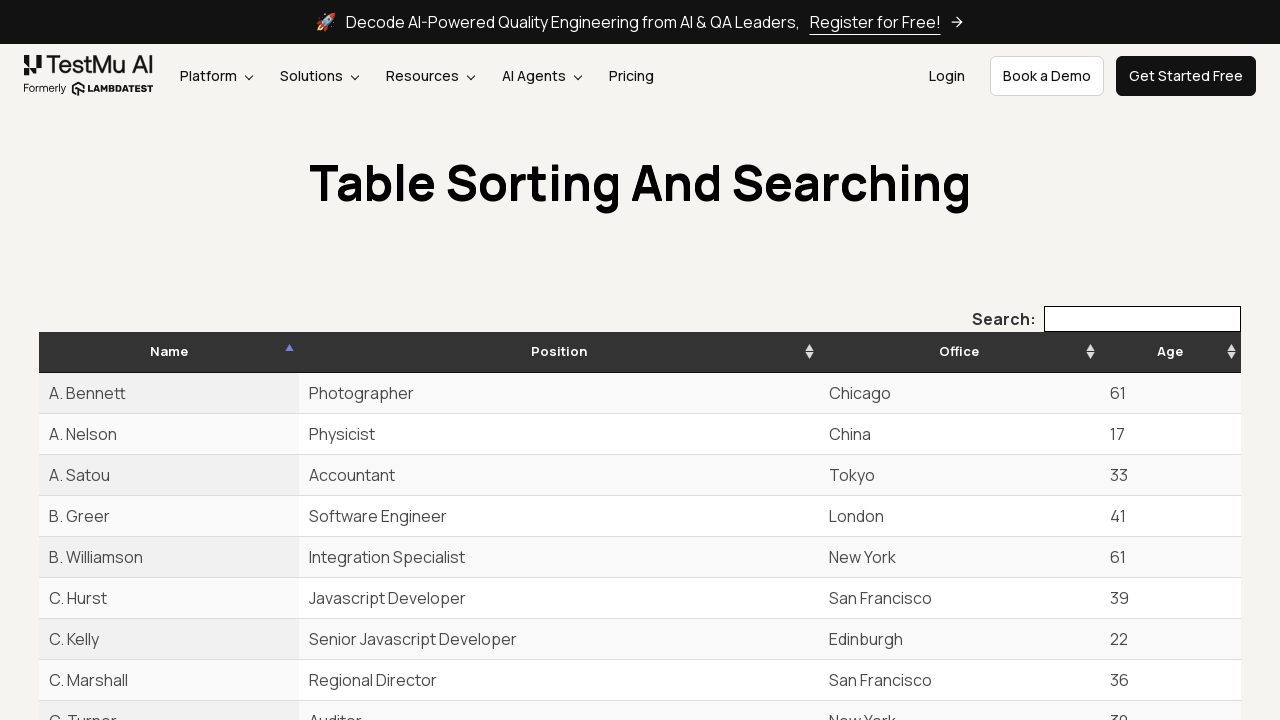

Filled search field with 'New York' on input[type='search']
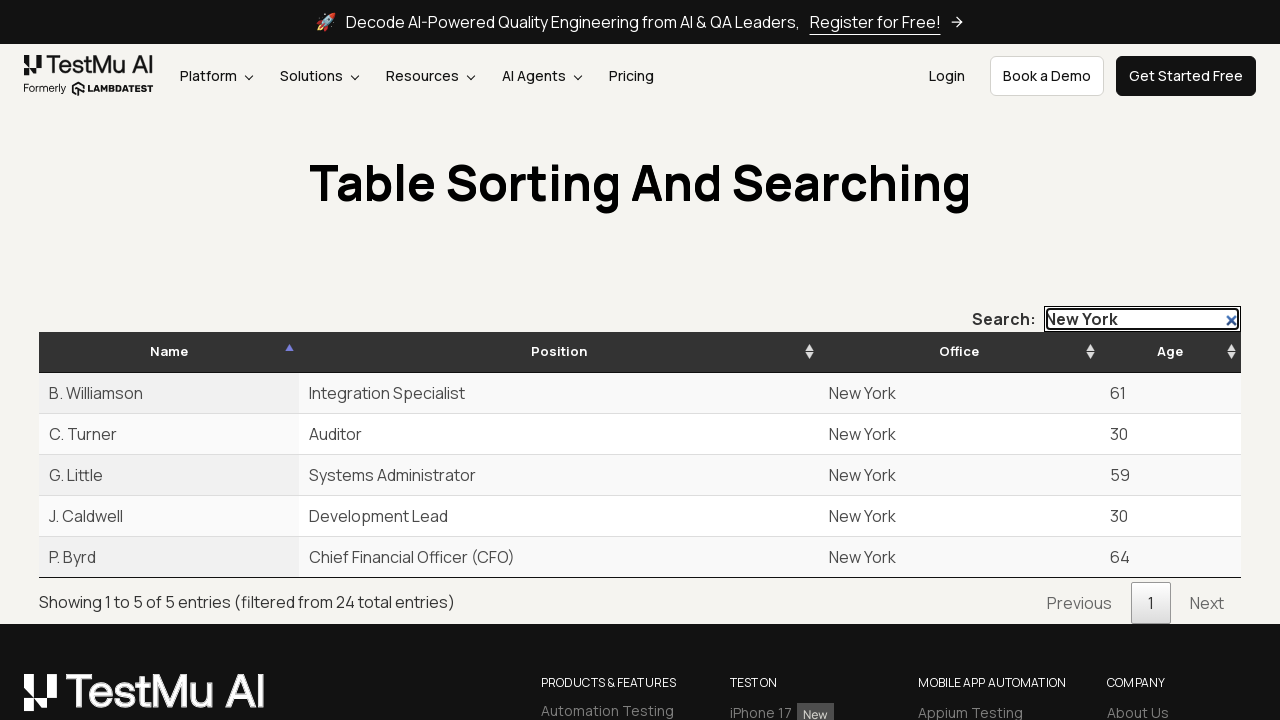

Waited 500ms for table filtering to complete
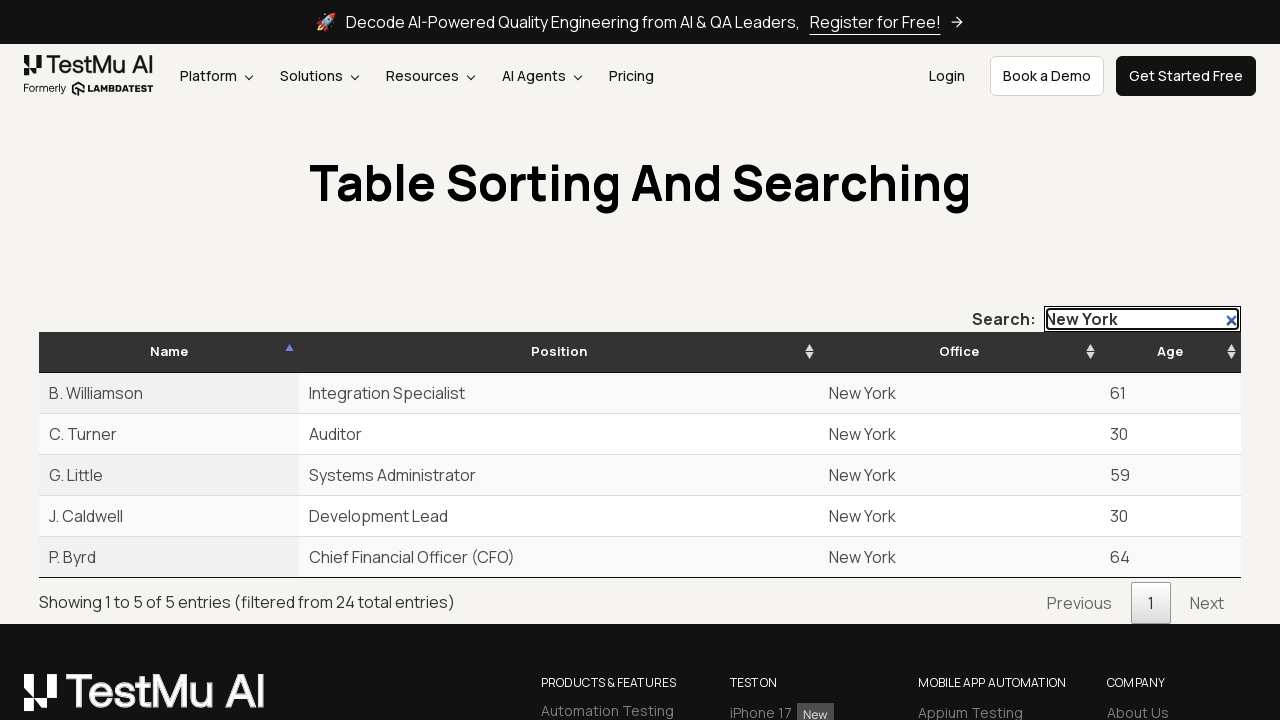

Table info element loaded
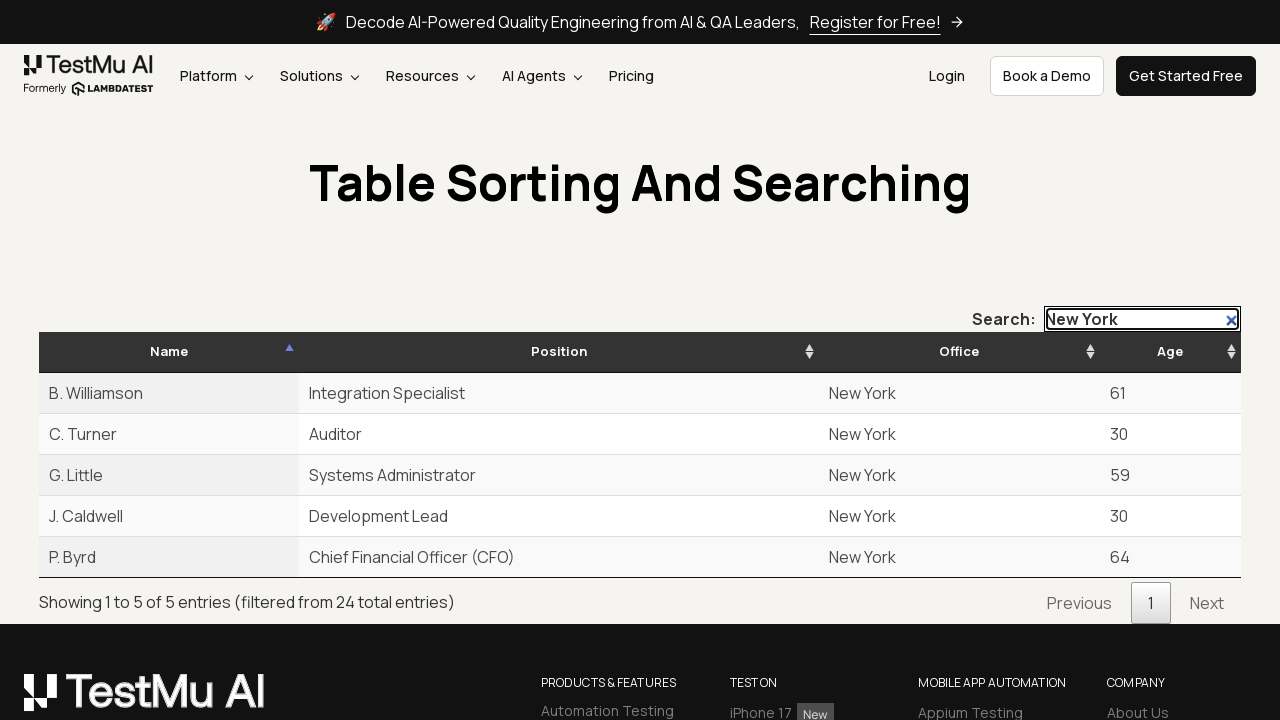

Retrieved table info text: Showing 1 to 5 of 5 entries (filtered from 24 total entries)
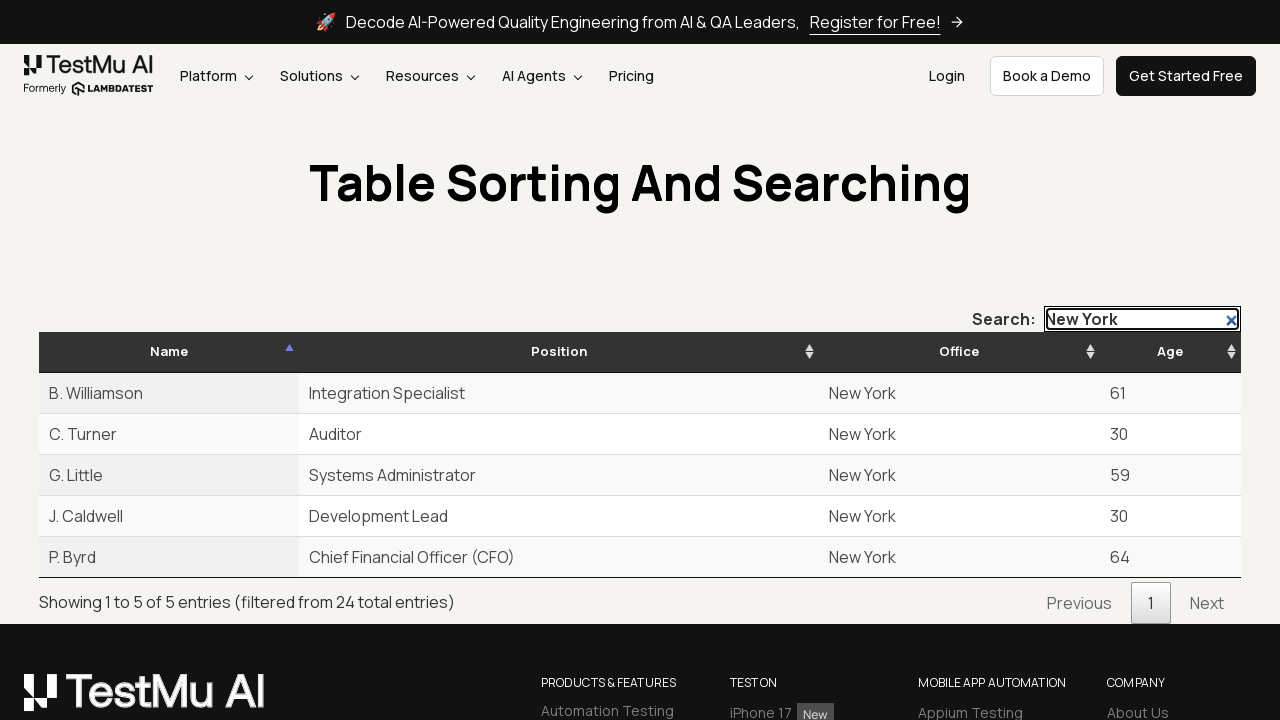

Located all visible table rows
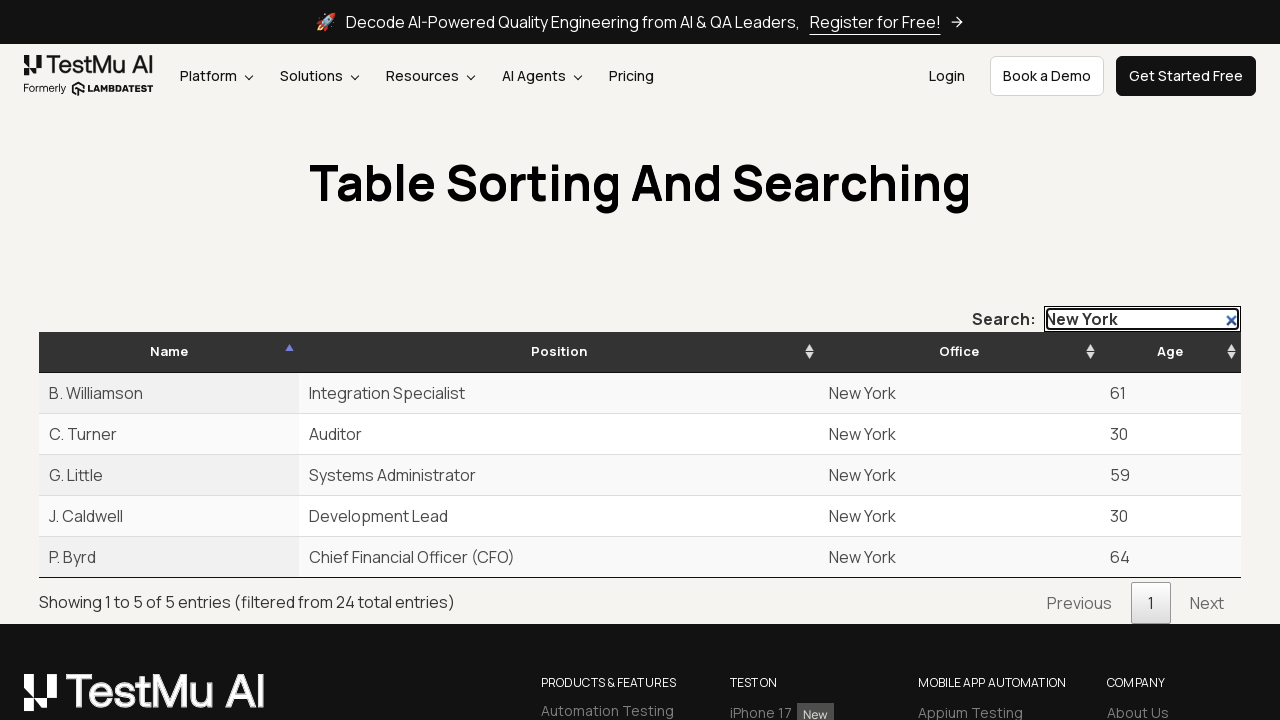

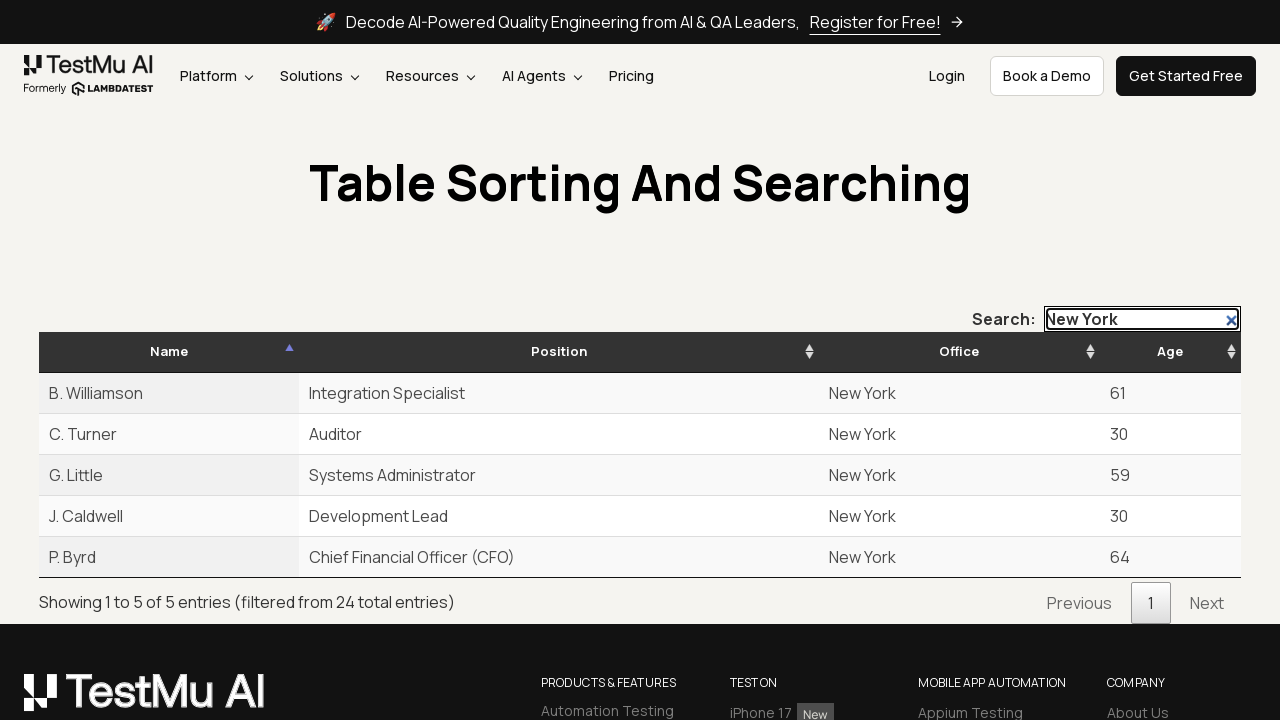